Tests the Playwright homepage by verifying the page title contains "Playwright", checking the "Get Started" link has the correct href attribute, clicking it, and verifying navigation to the intro page.

Starting URL: https://playwright.dev

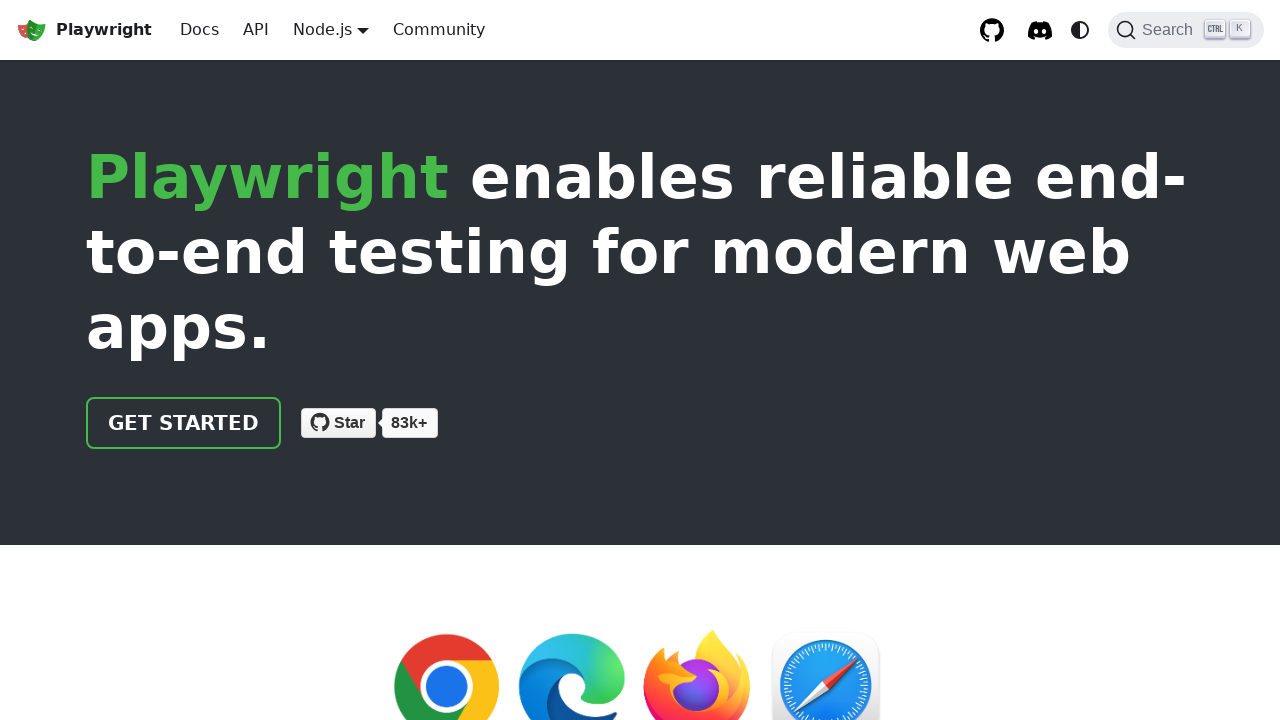

Verified page title contains 'Playwright'
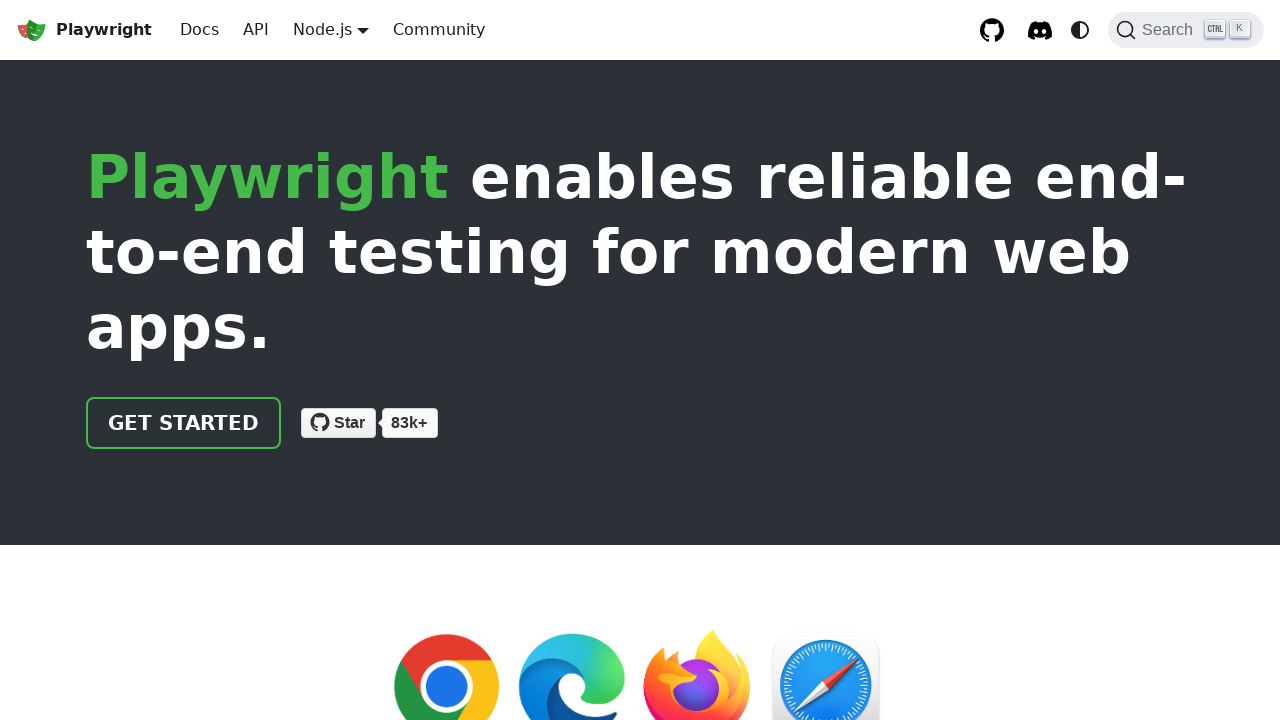

Located 'Get Started' link element
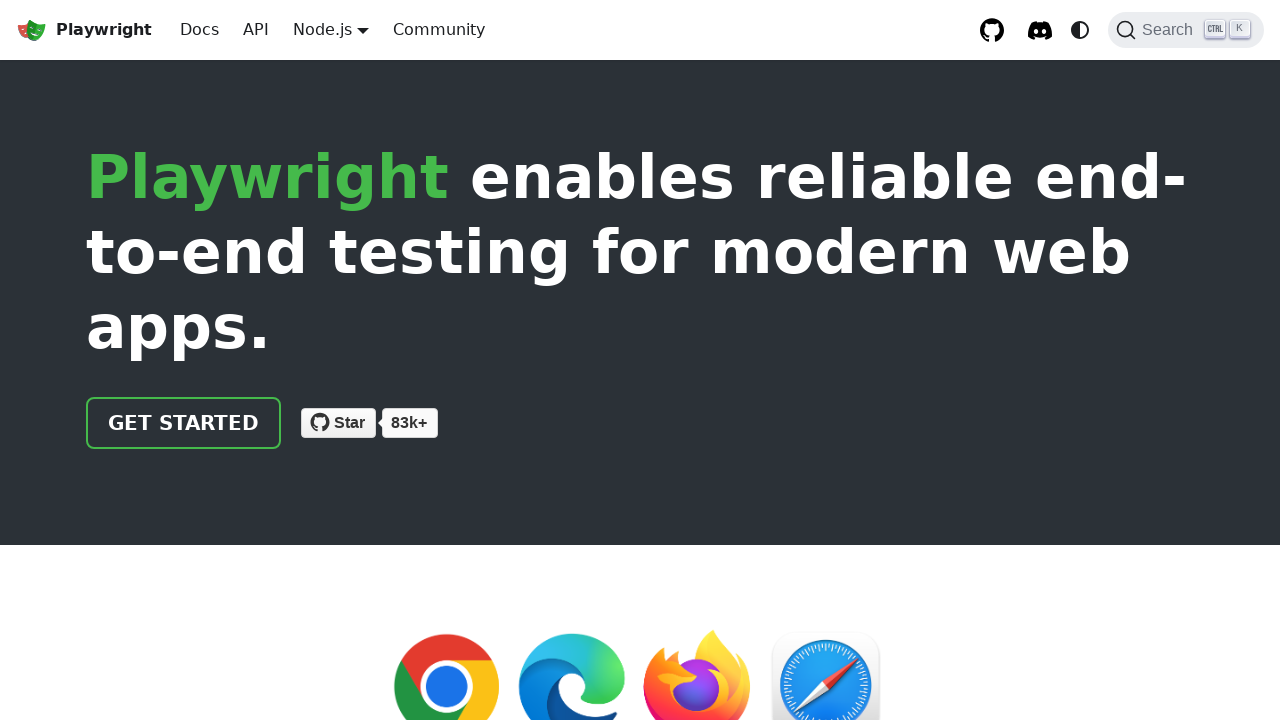

Verified 'Get Started' link has correct href attribute '/docs/intro'
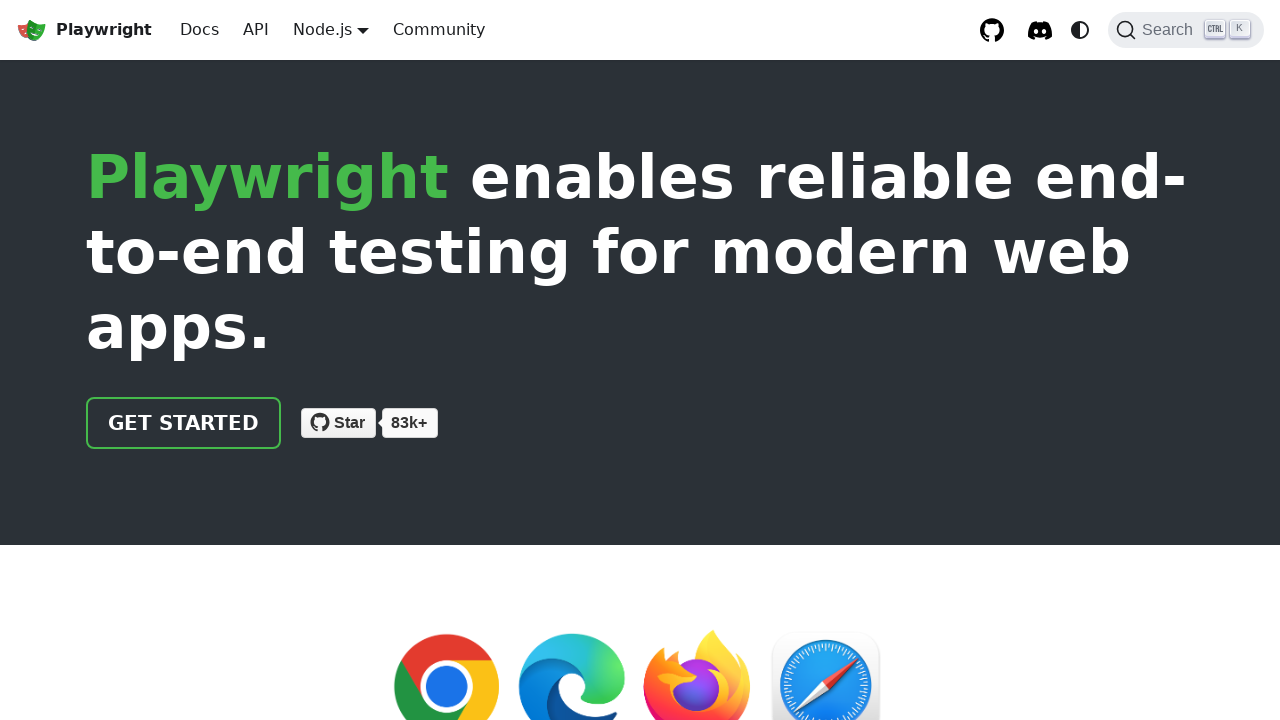

Clicked 'Get Started' link at (184, 423) on text=Get Started
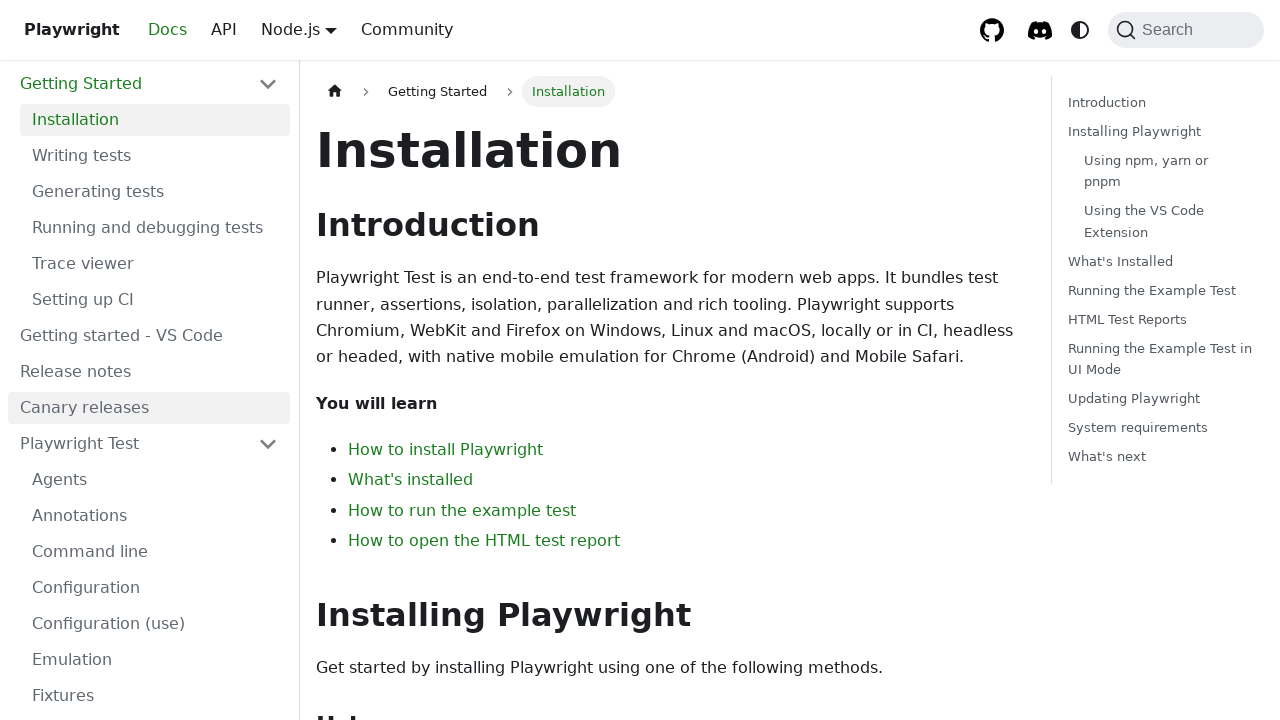

Verified navigation to intro page - URL contains 'intro'
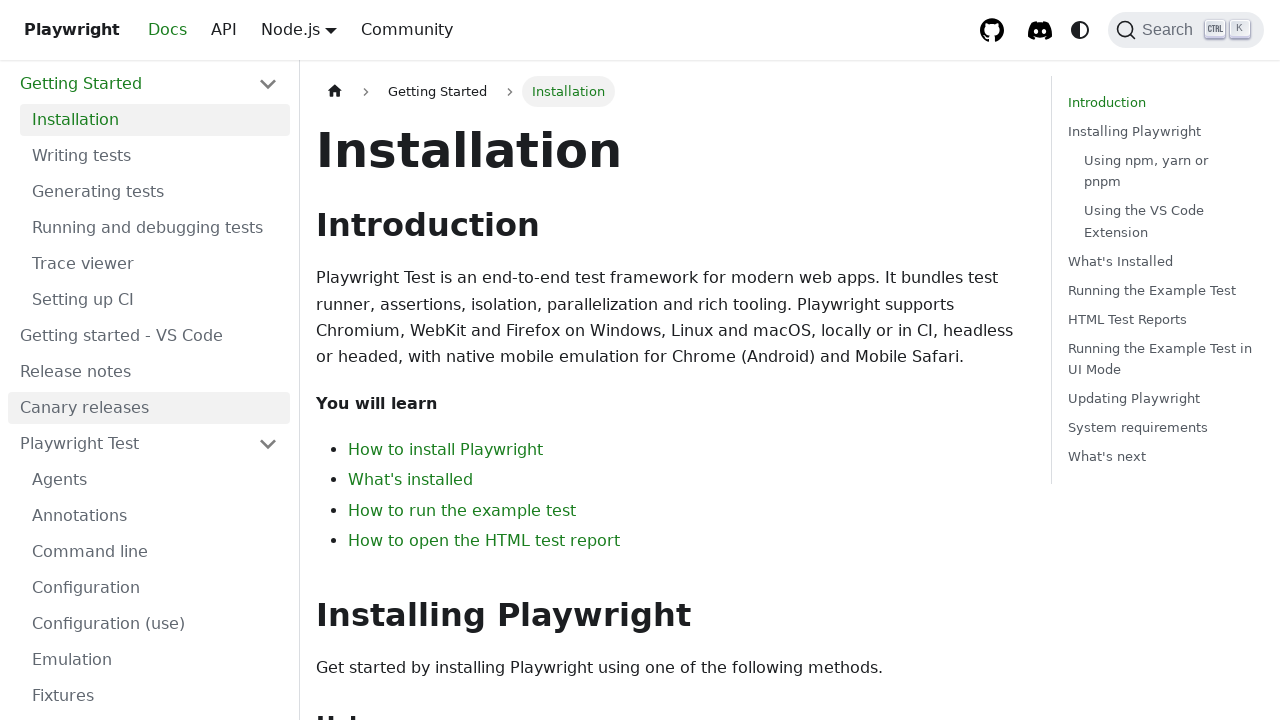

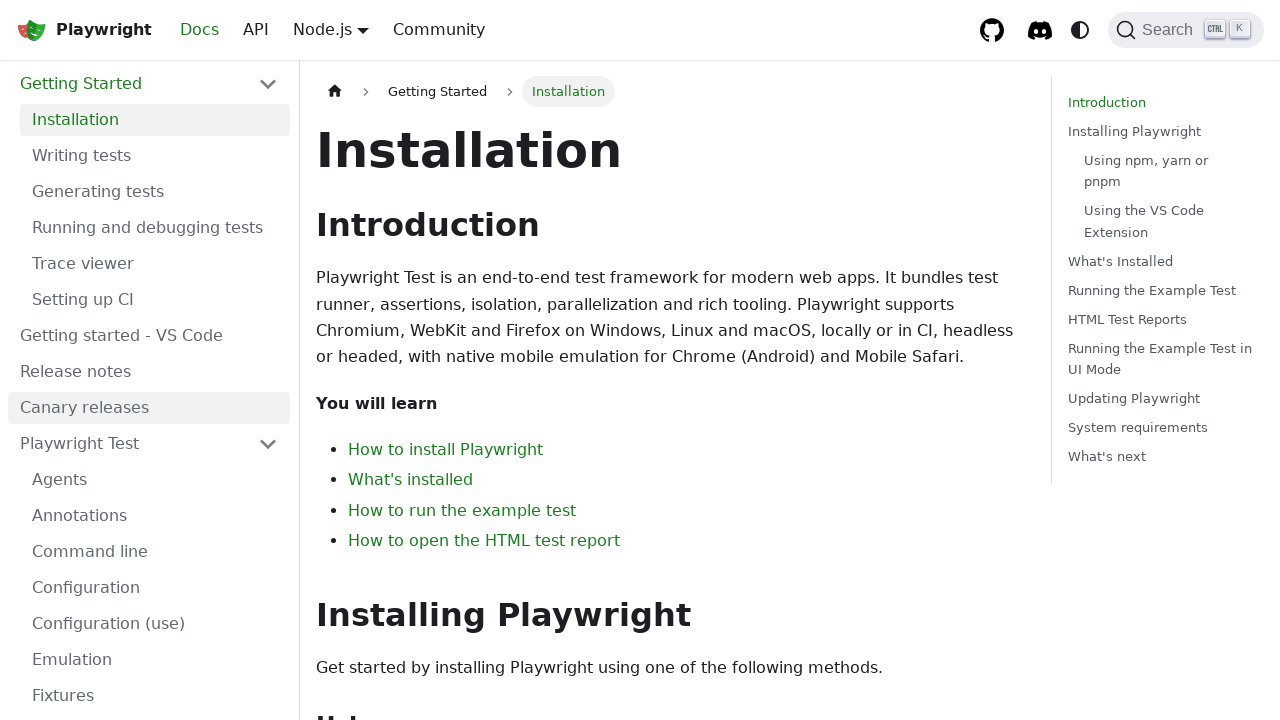